Tests the text box form on DemoQA by navigating to the Elements section, filling out the form with name, email, and address, submitting it, and verifying the submitted data is displayed correctly.

Starting URL: https://demoqa.com/

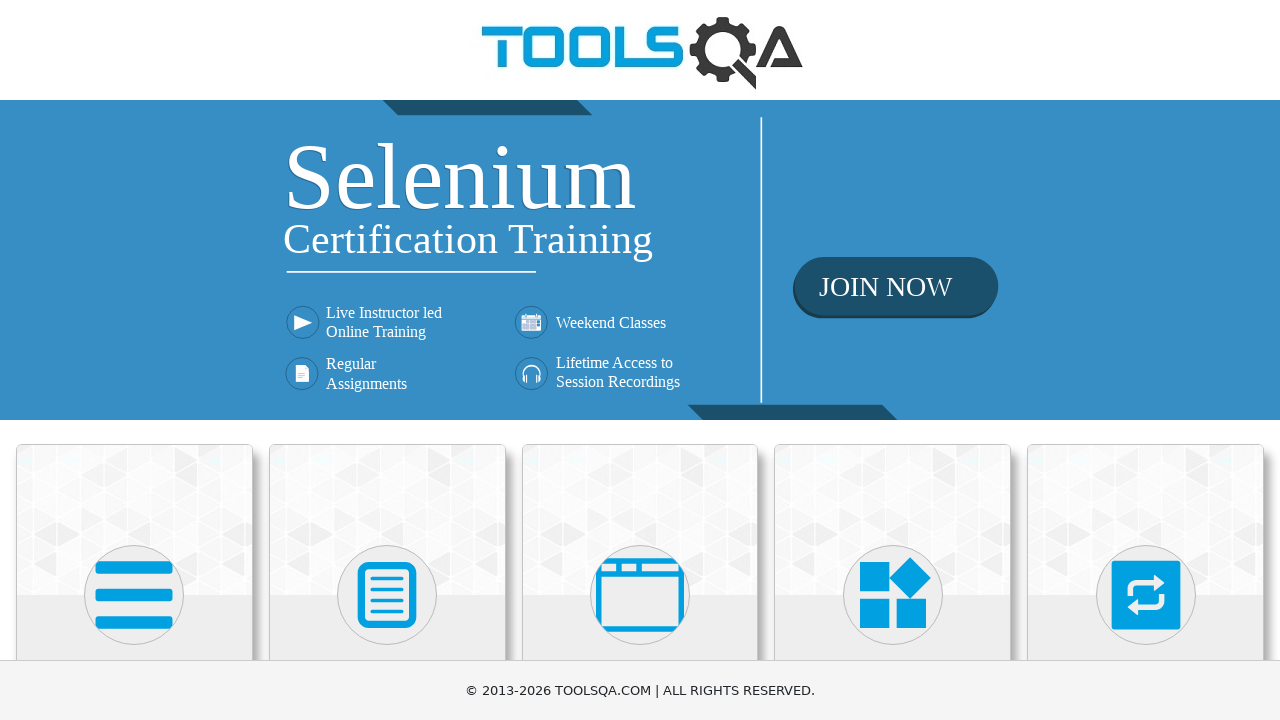

Clicked on Elements card at (134, 360) on xpath=//*[text()='Elements']
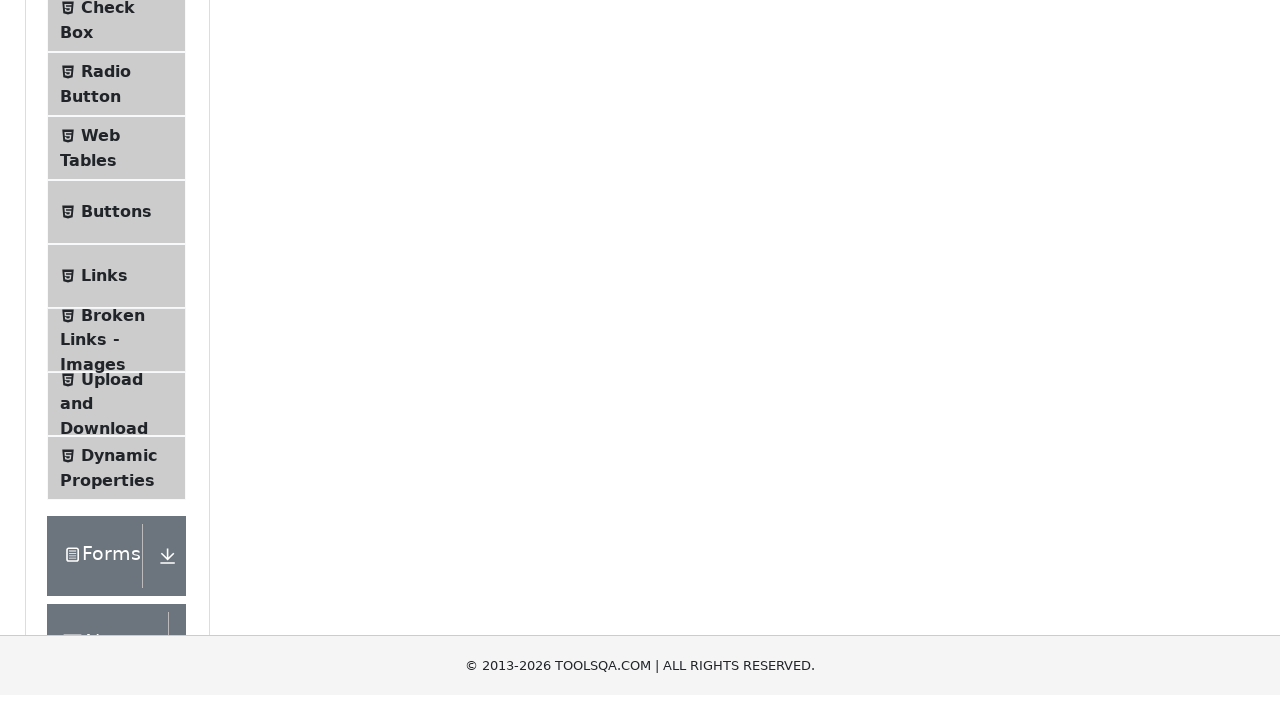

Clicked on Text Box option at (119, 261) on xpath=//*[text()='Text Box']
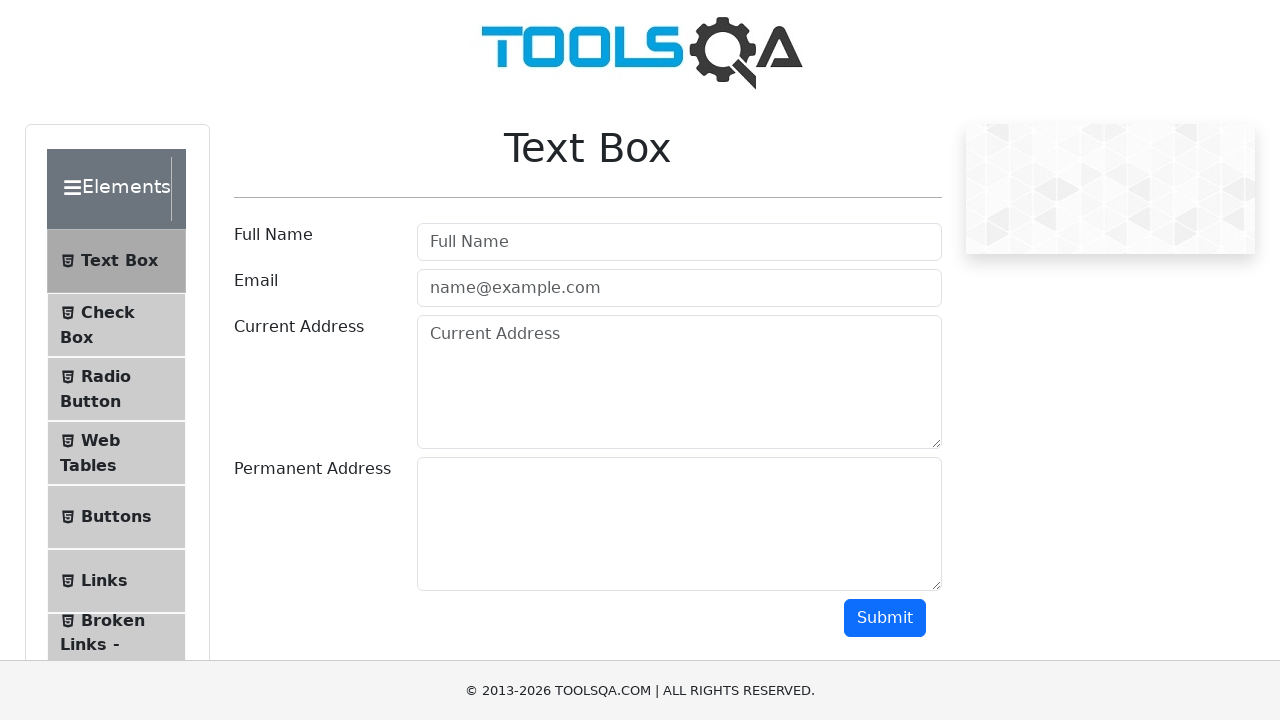

Filled full name field with 'Michael Thompson' on #userName
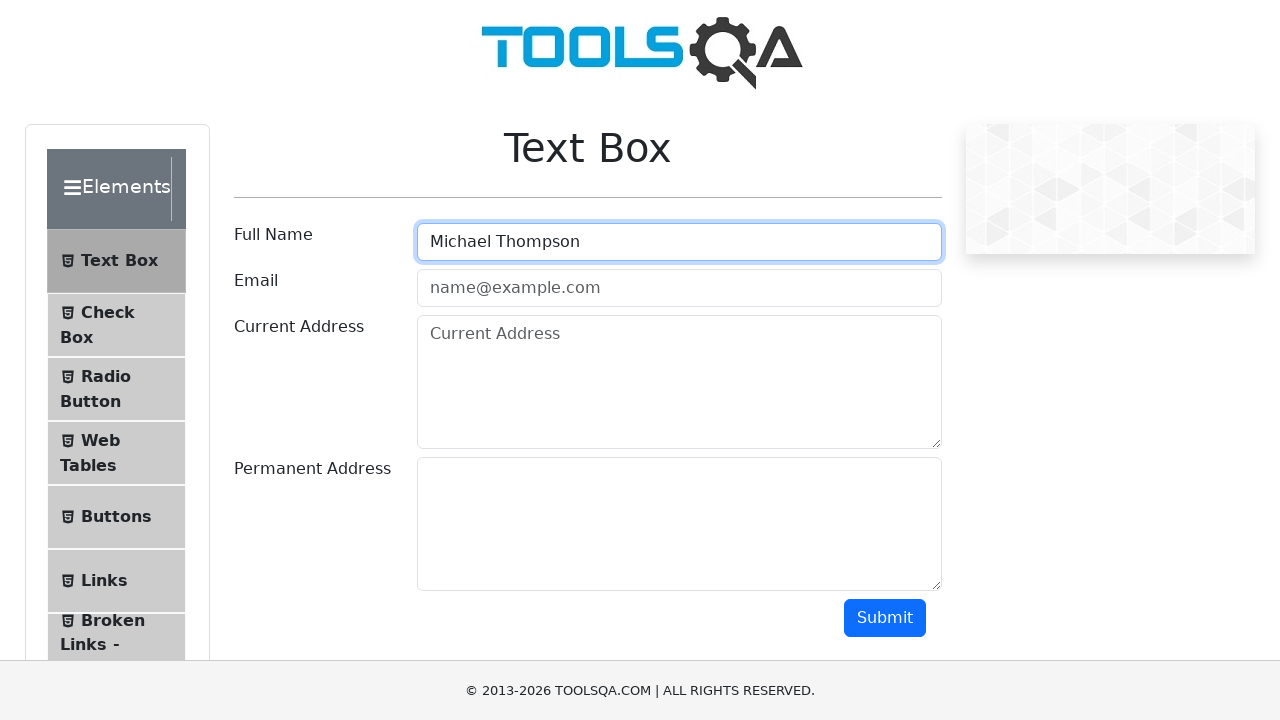

Filled email field with 'michael.thompson@example.com' on #userEmail
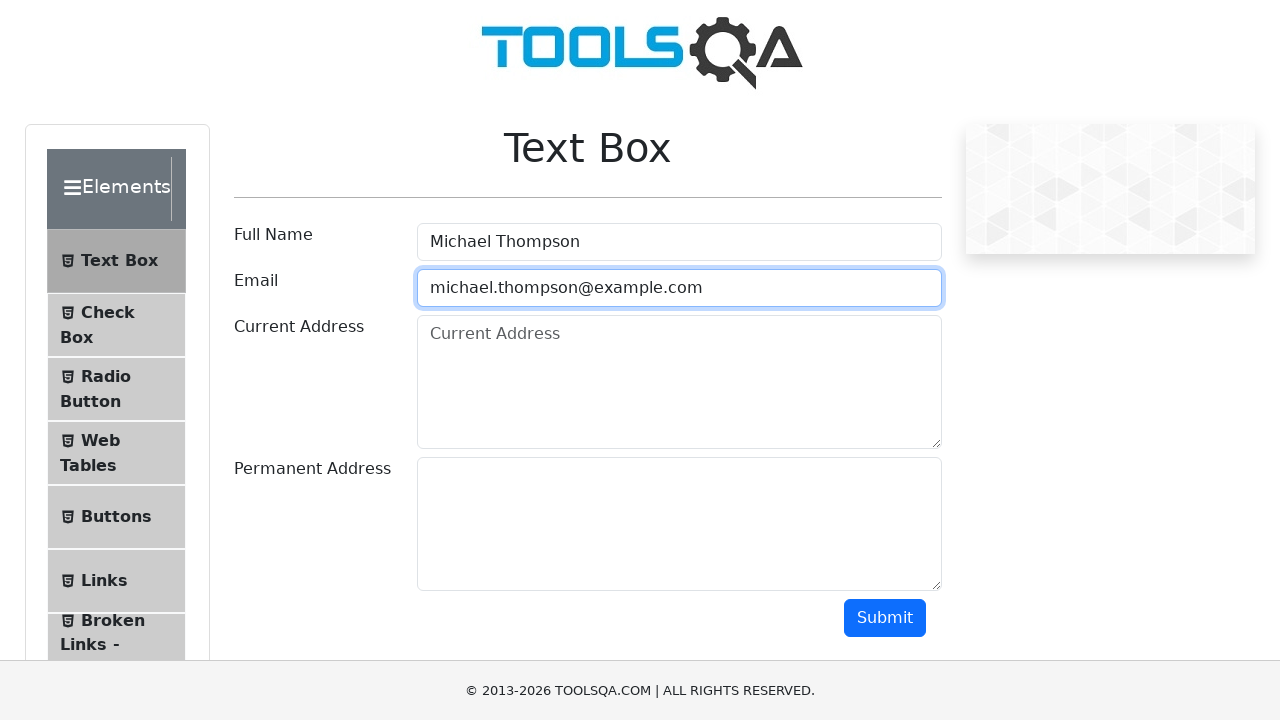

Filled current address field with '123 Main Street, Boston' on #currentAddress
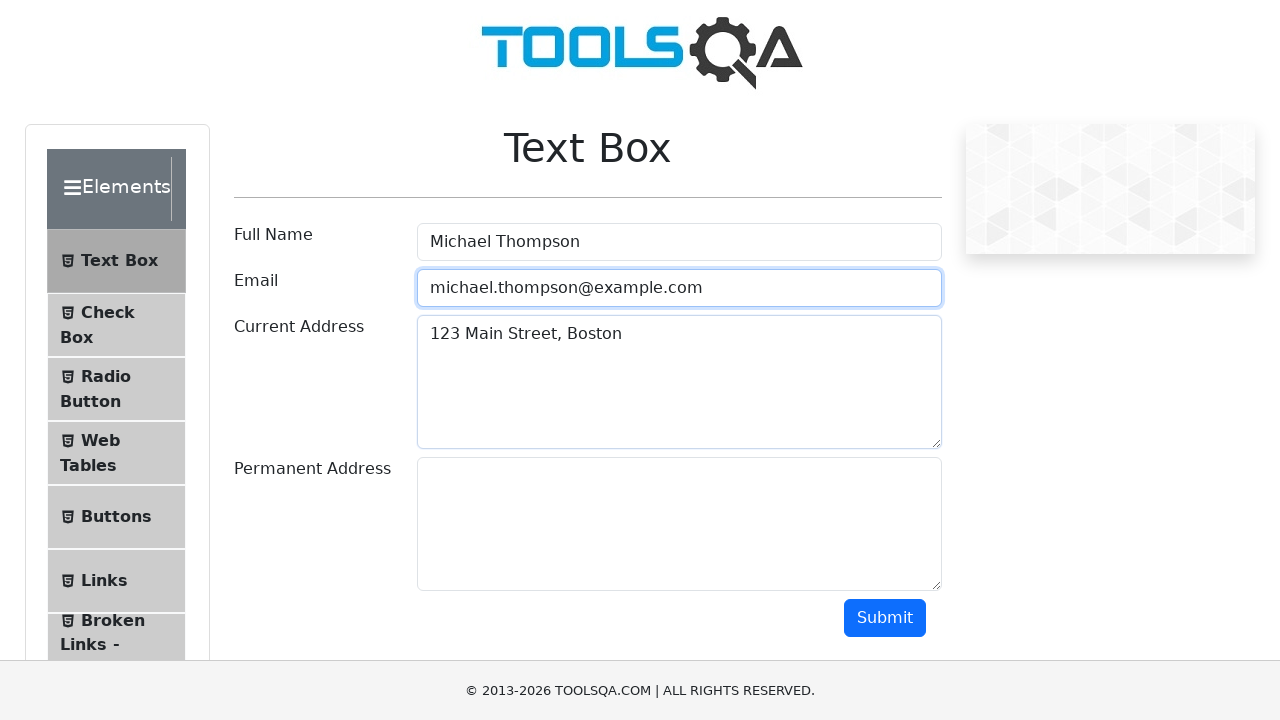

Clicked the submit button at (885, 618) on #submit
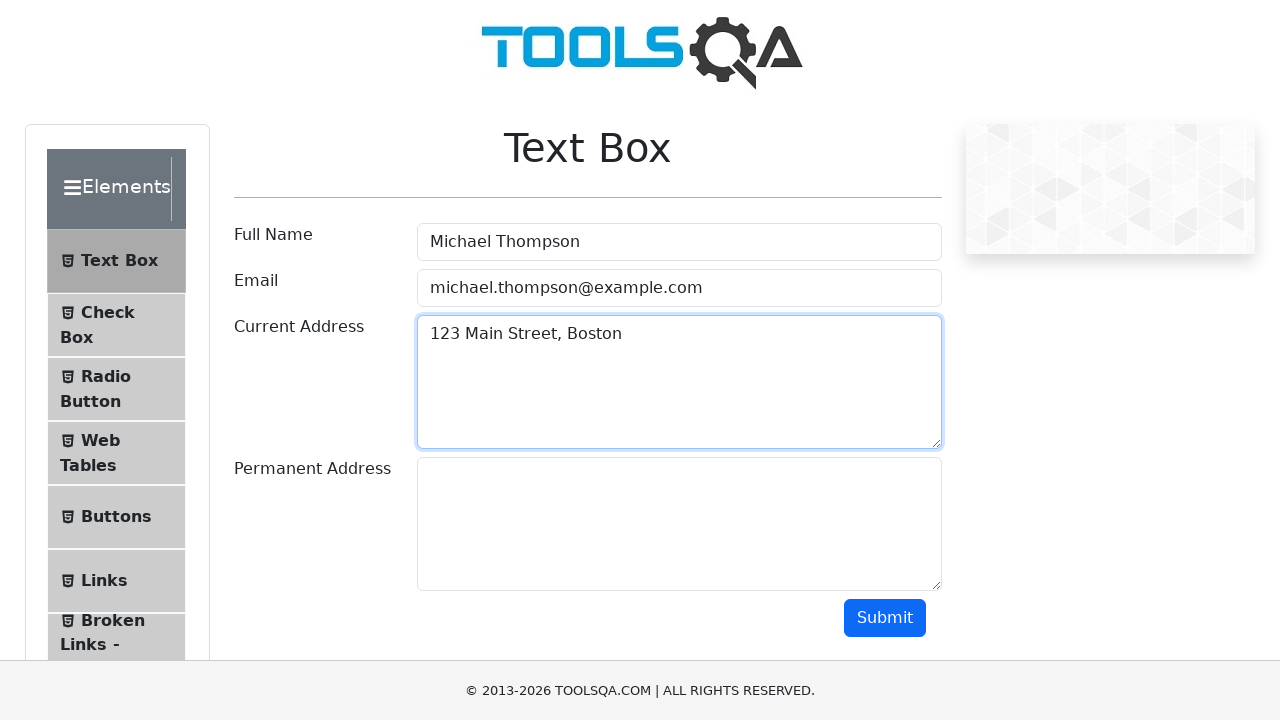

Verified submitted name is displayed
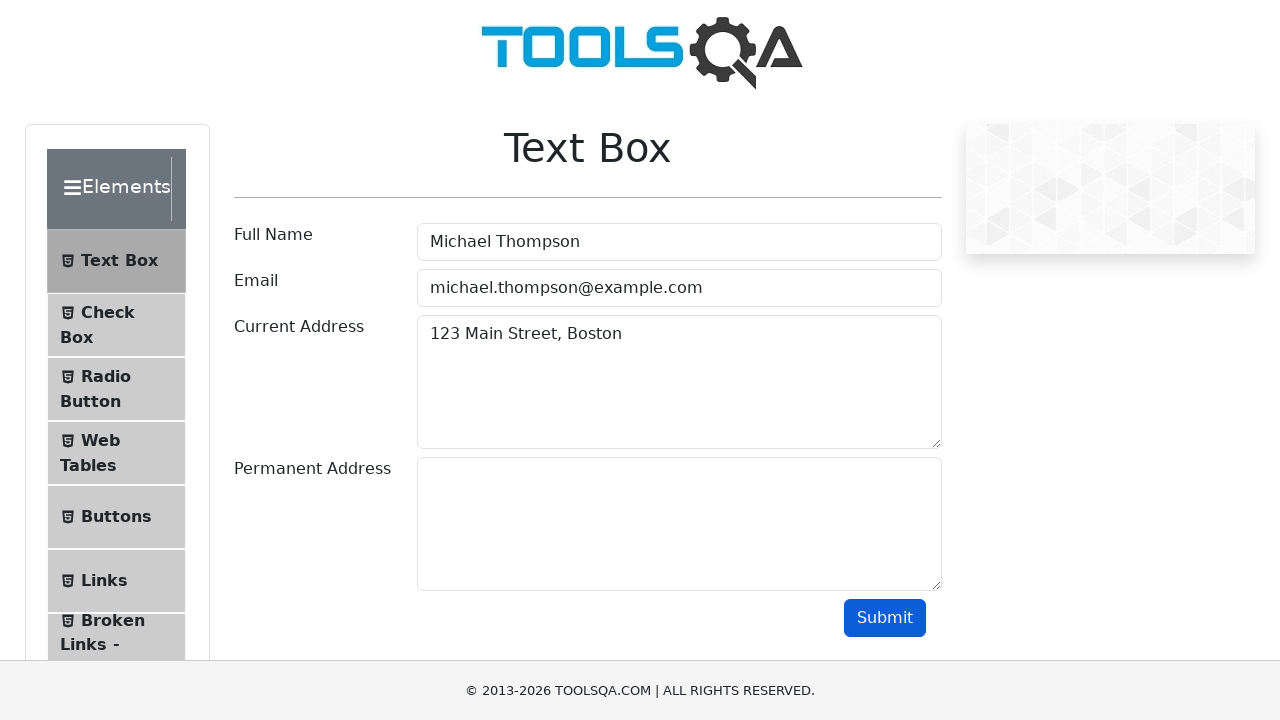

Verified submitted email is displayed
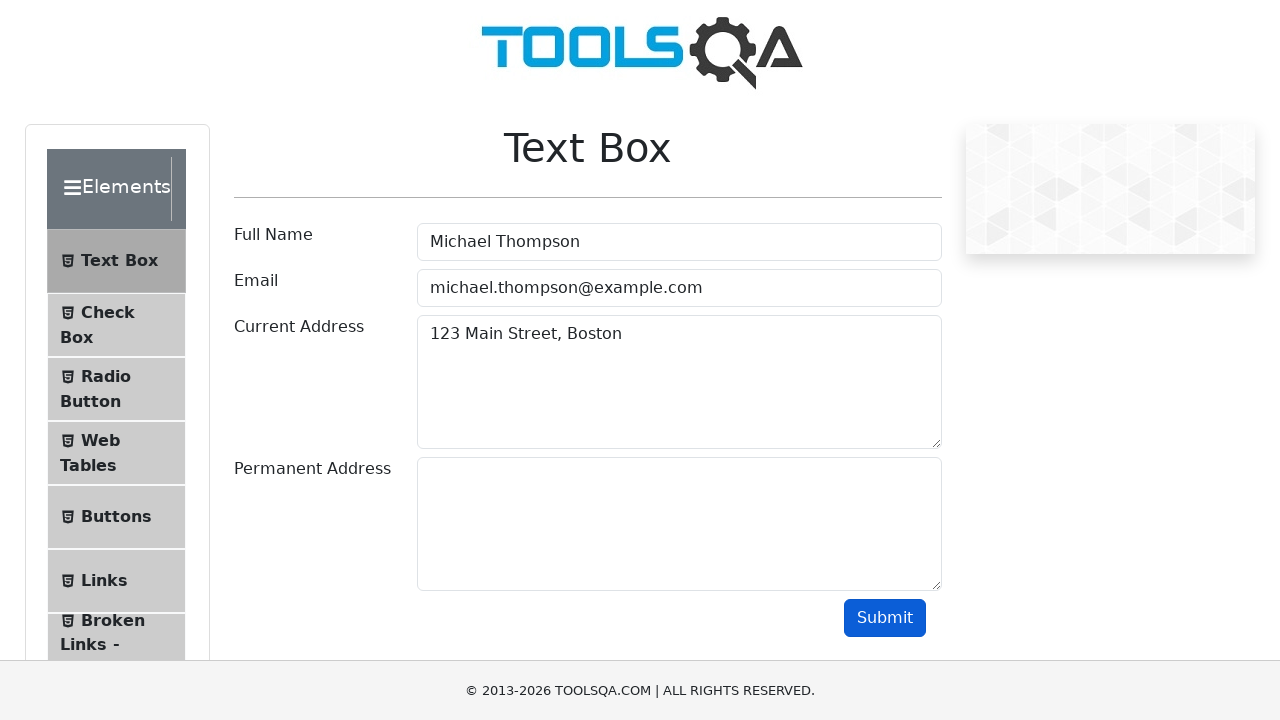

Verified submitted address is displayed
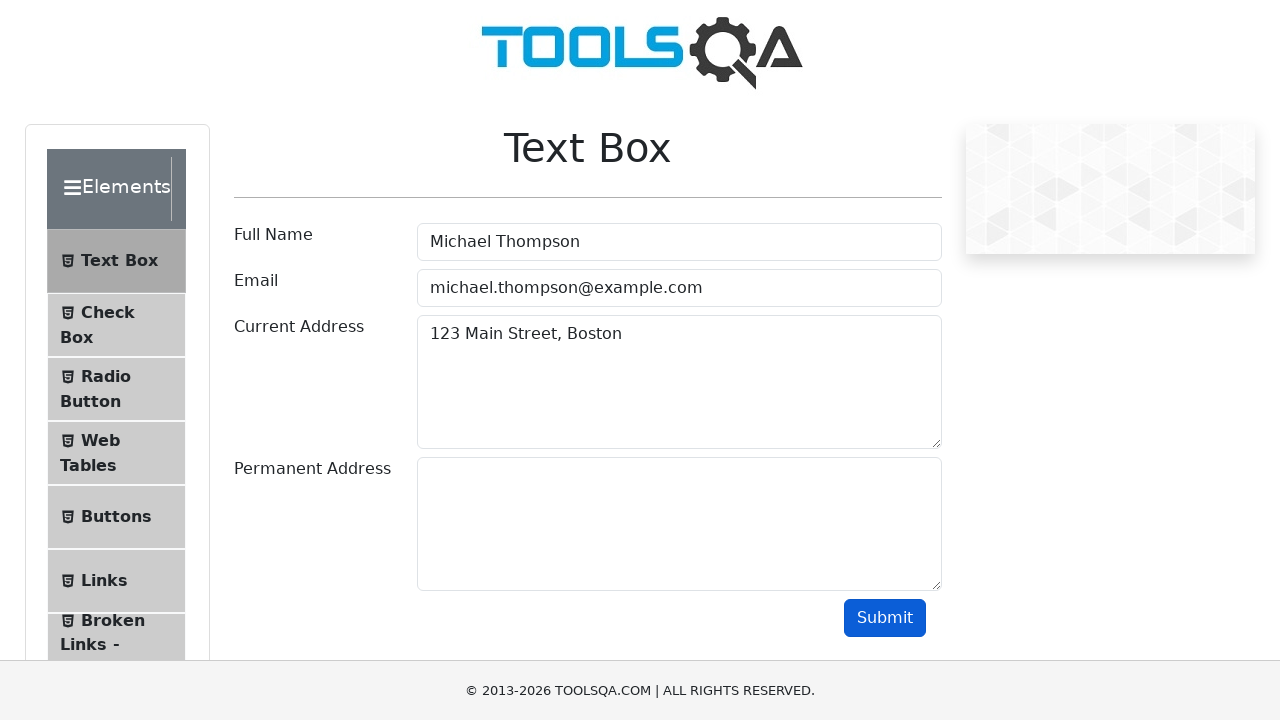

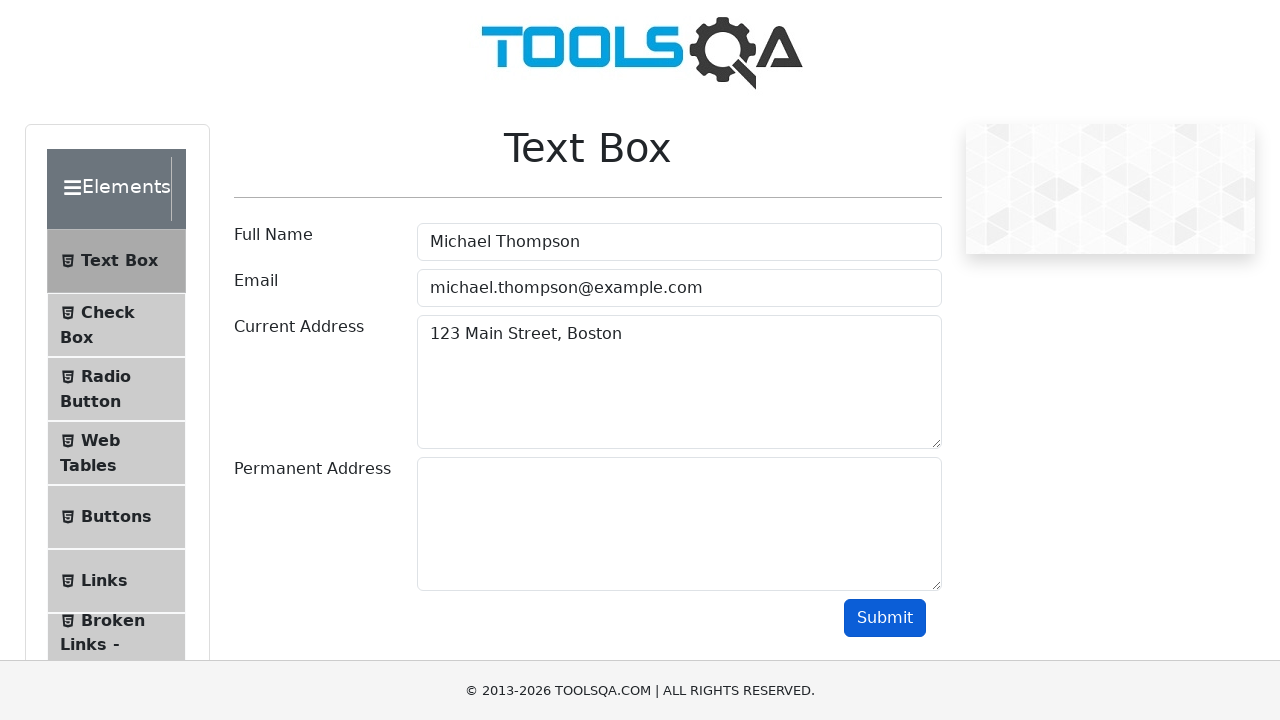